Tests dropdown selection functionality by selecting options from multiple dropdown menus on the page

Starting URL: https://web-locators-static-site-qa.vercel.app/Dropdown

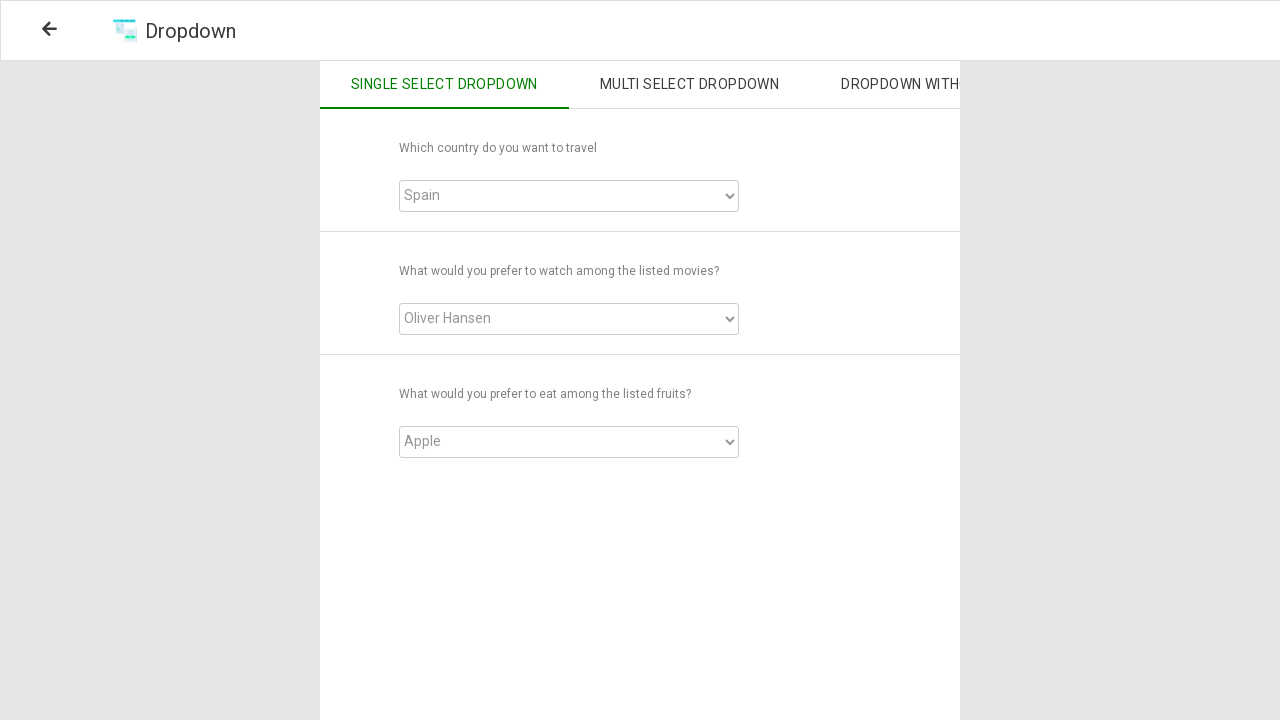

Selected 'Australia' from the first dropdown menu on xpath=//div[@class='Dropdown_section1']//select[@class='dropdown']
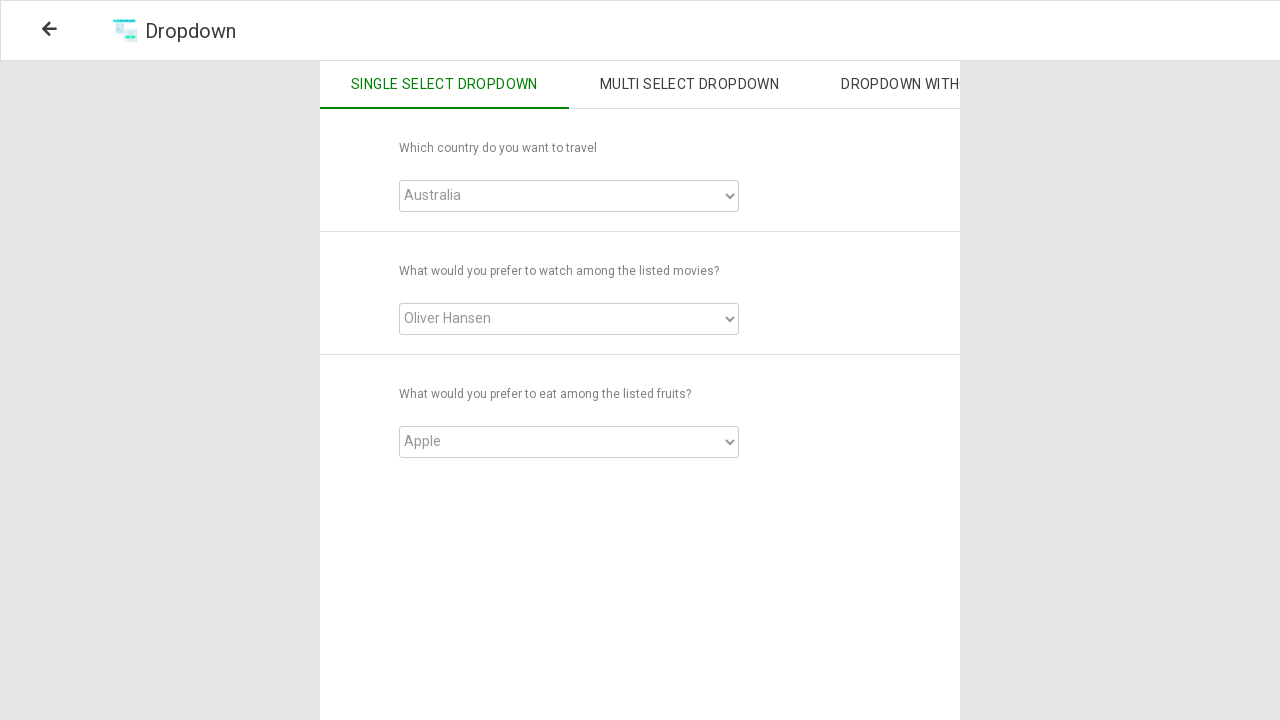

Retrieved all options from the second dropdown menu
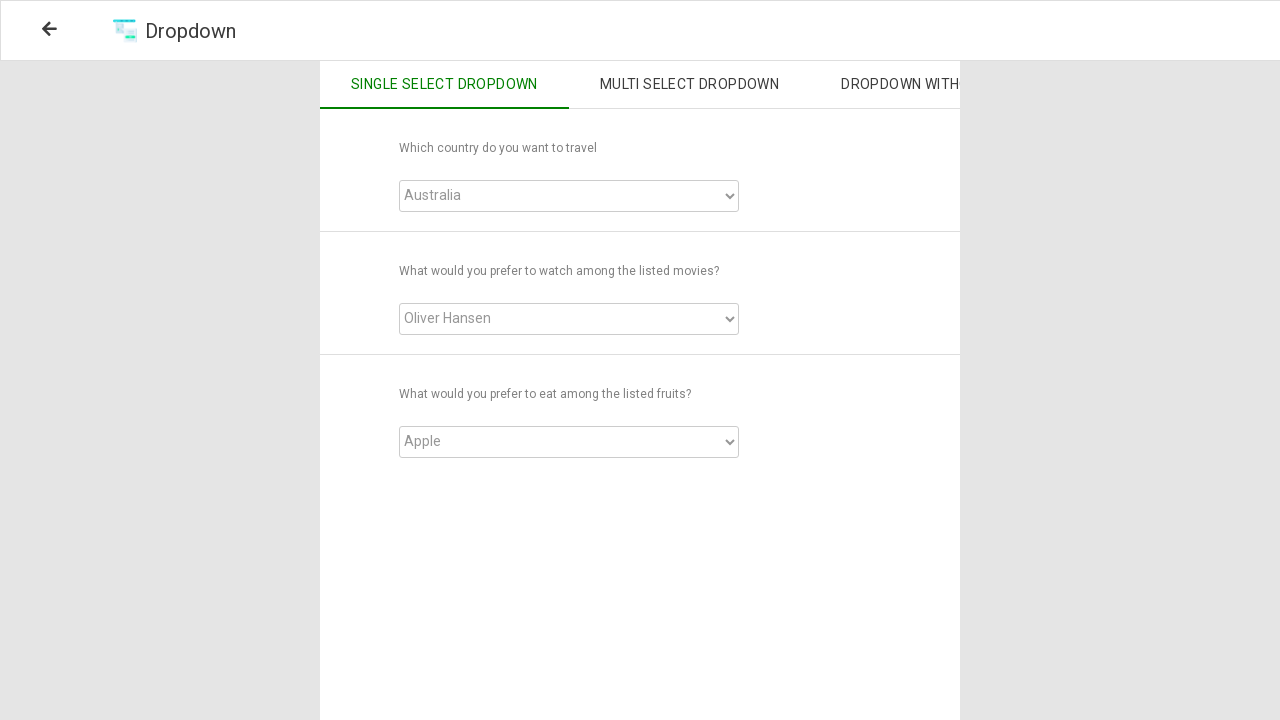

Identified last option text: 'Kelly Snyder'
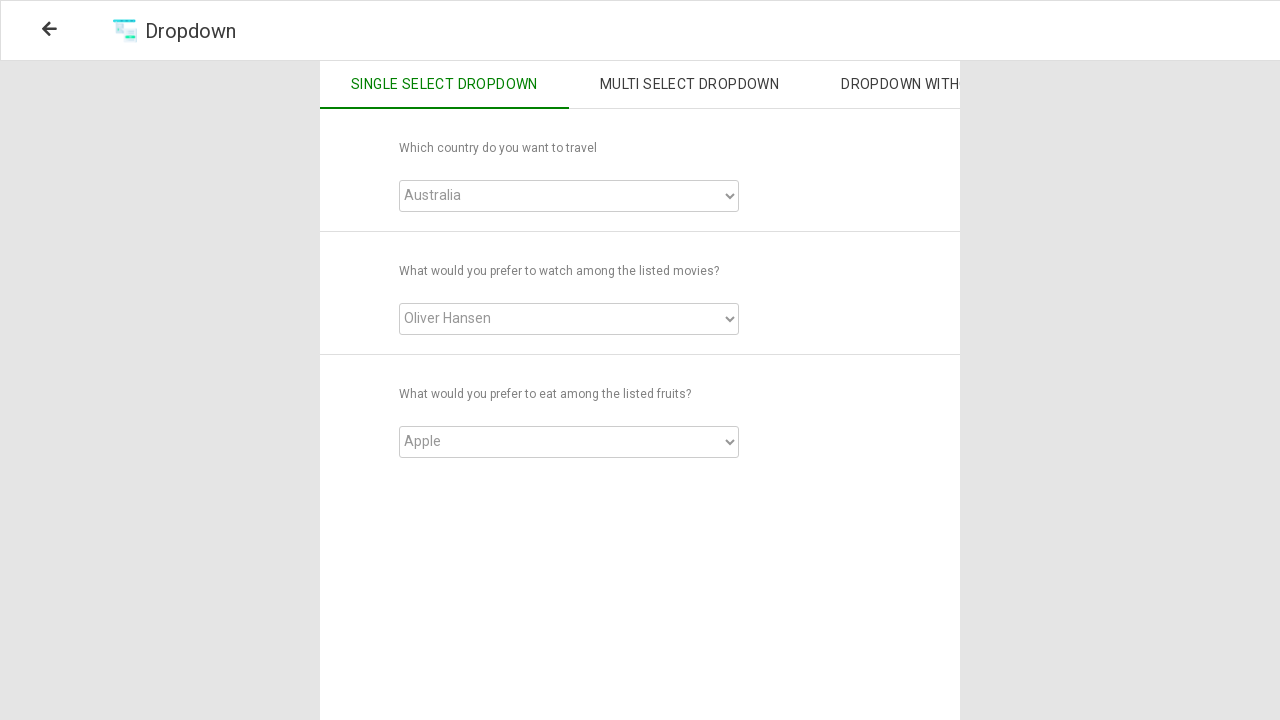

Selected 'Kelly Snyder' from the second dropdown menu on xpath=//div[@class='Dropdown_section2']//select[@class='dropdown']
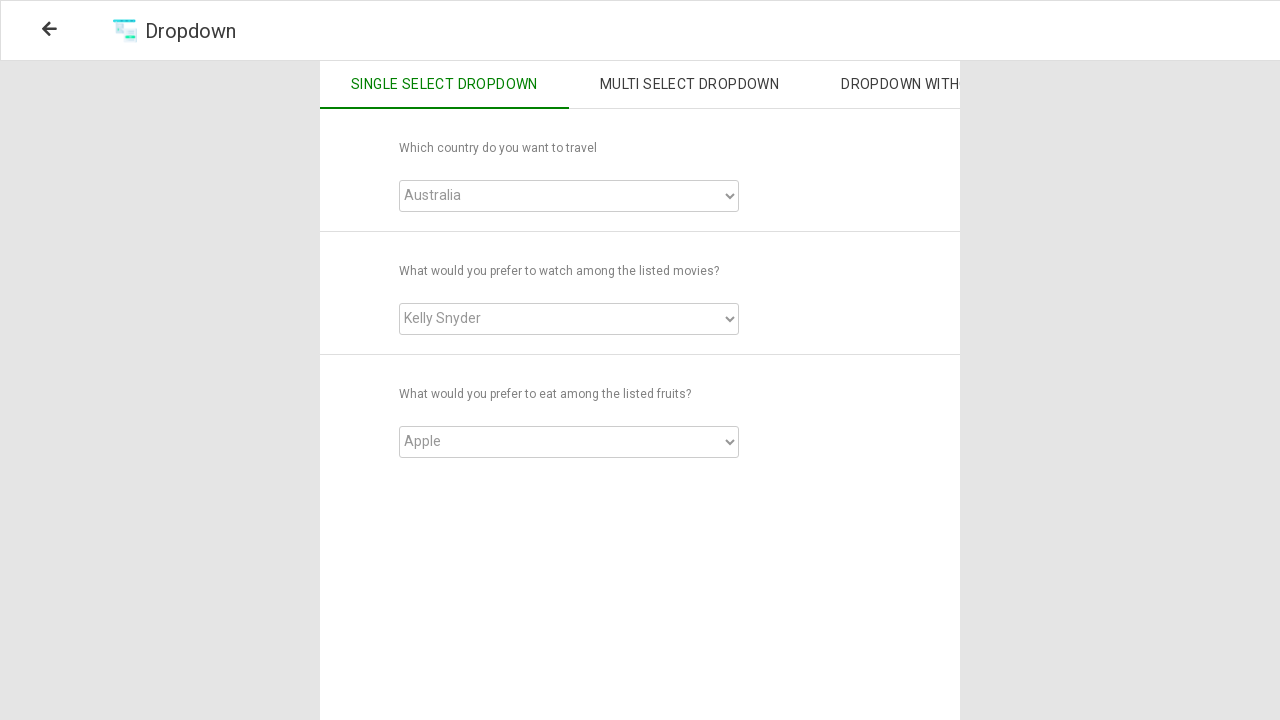

Located the third dropdown menu for verification
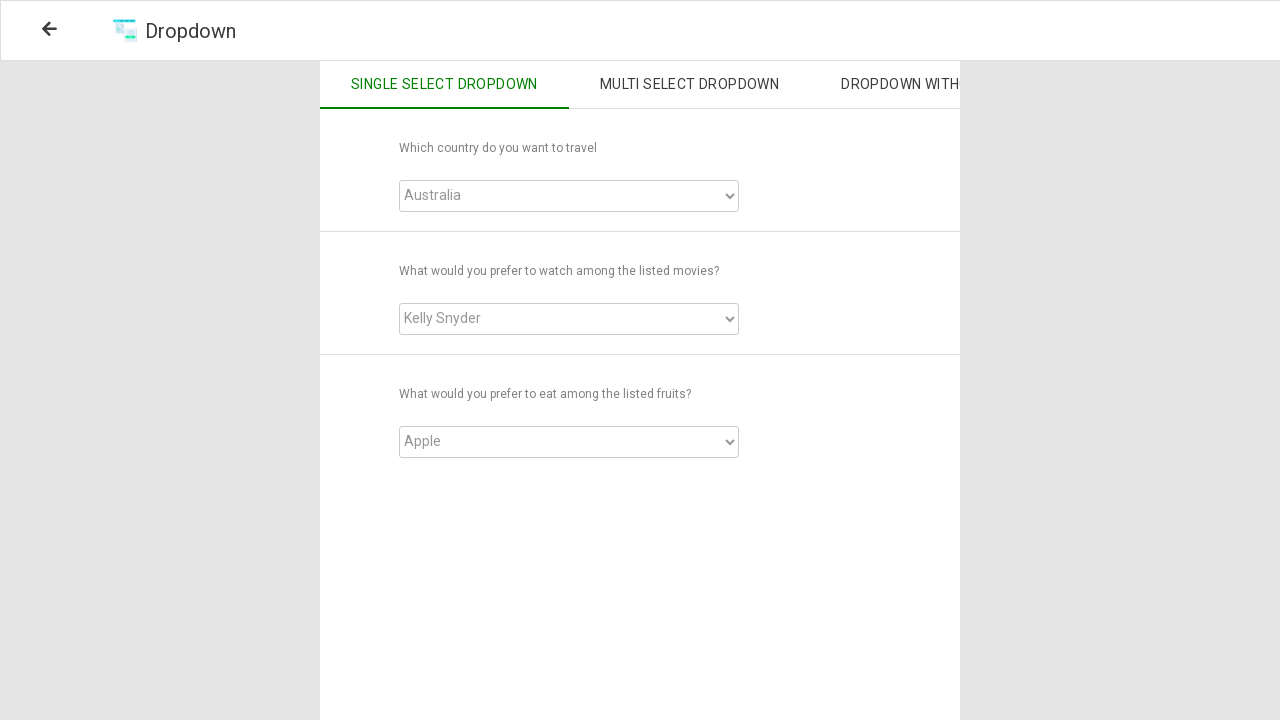

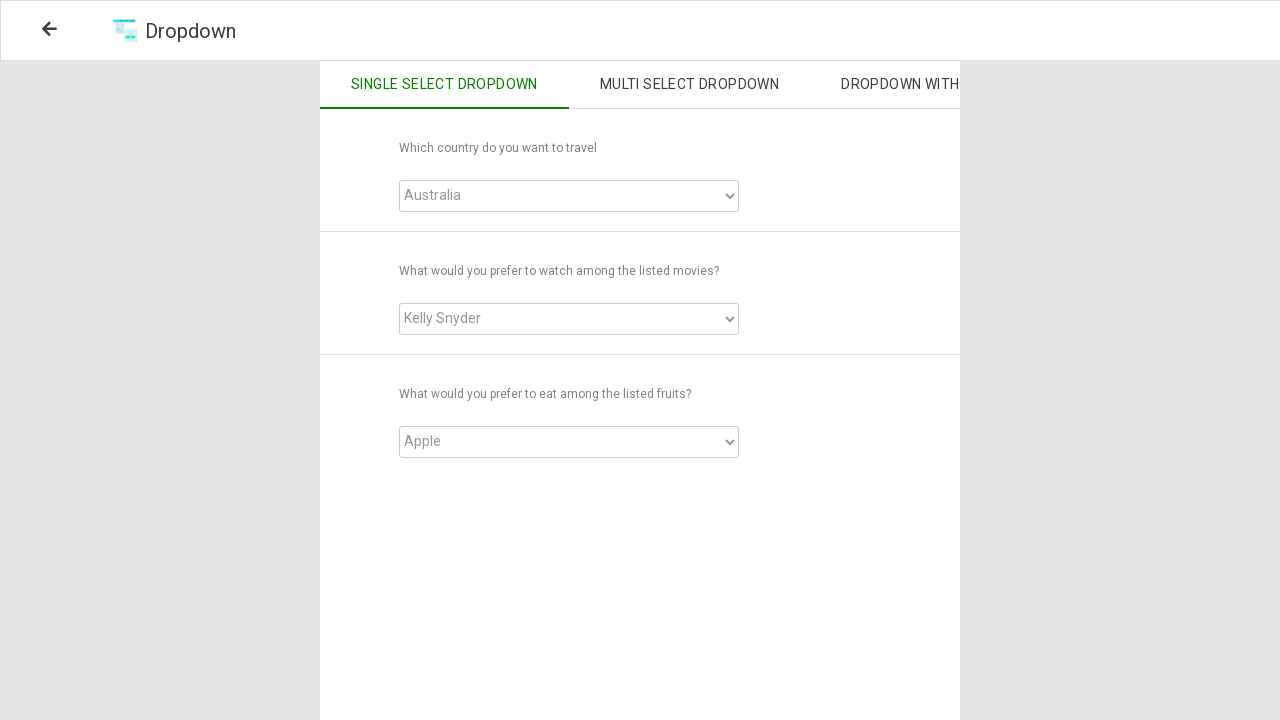